Searches for a book, views its details, then navigates back to the bookstore listing

Starting URL: https://demoqa.com/books

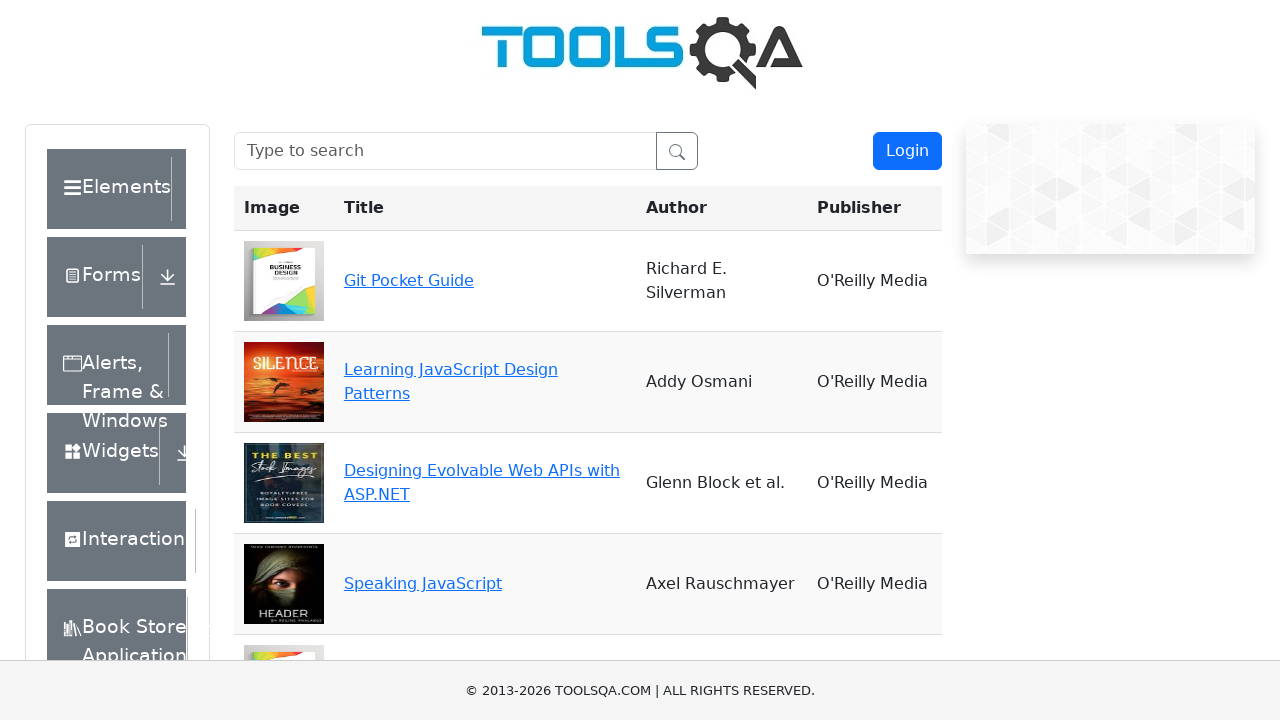

Filled search box with 'Git Pocket Guide' on #searchBox
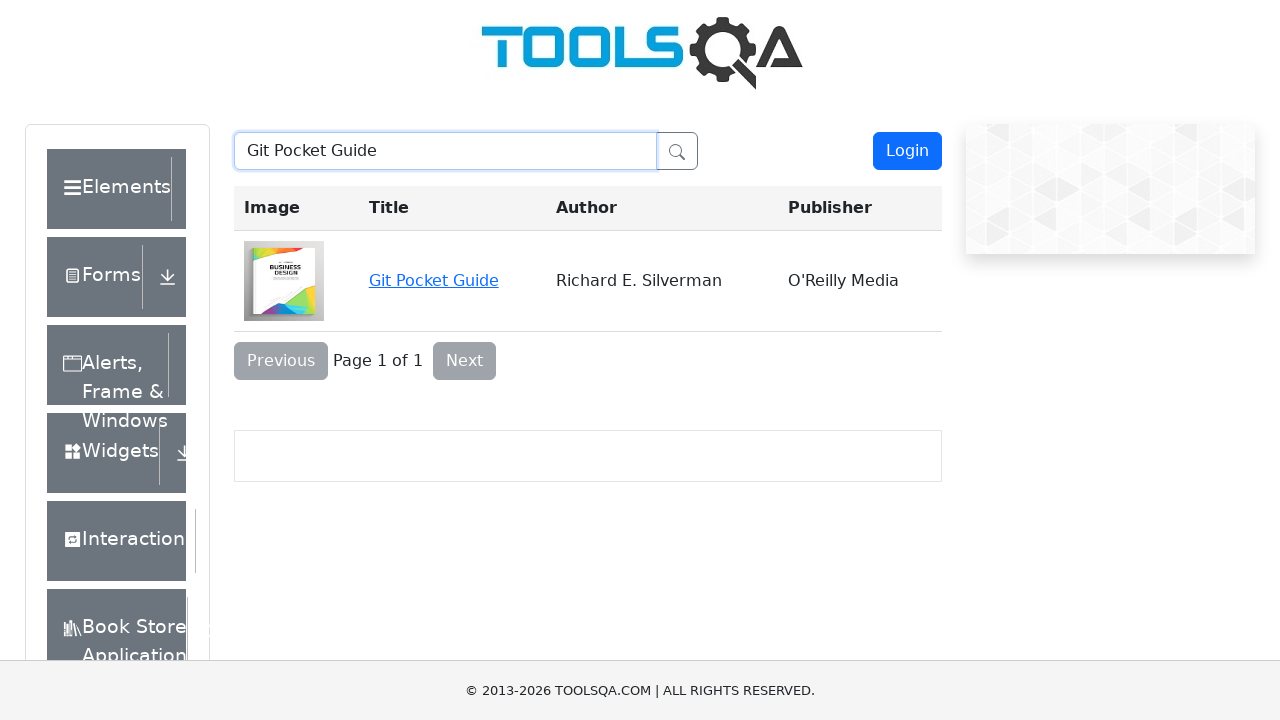

Clicked on Git Pocket Guide book title to view details at (434, 280) on a:has-text('Git Pocket Guide')
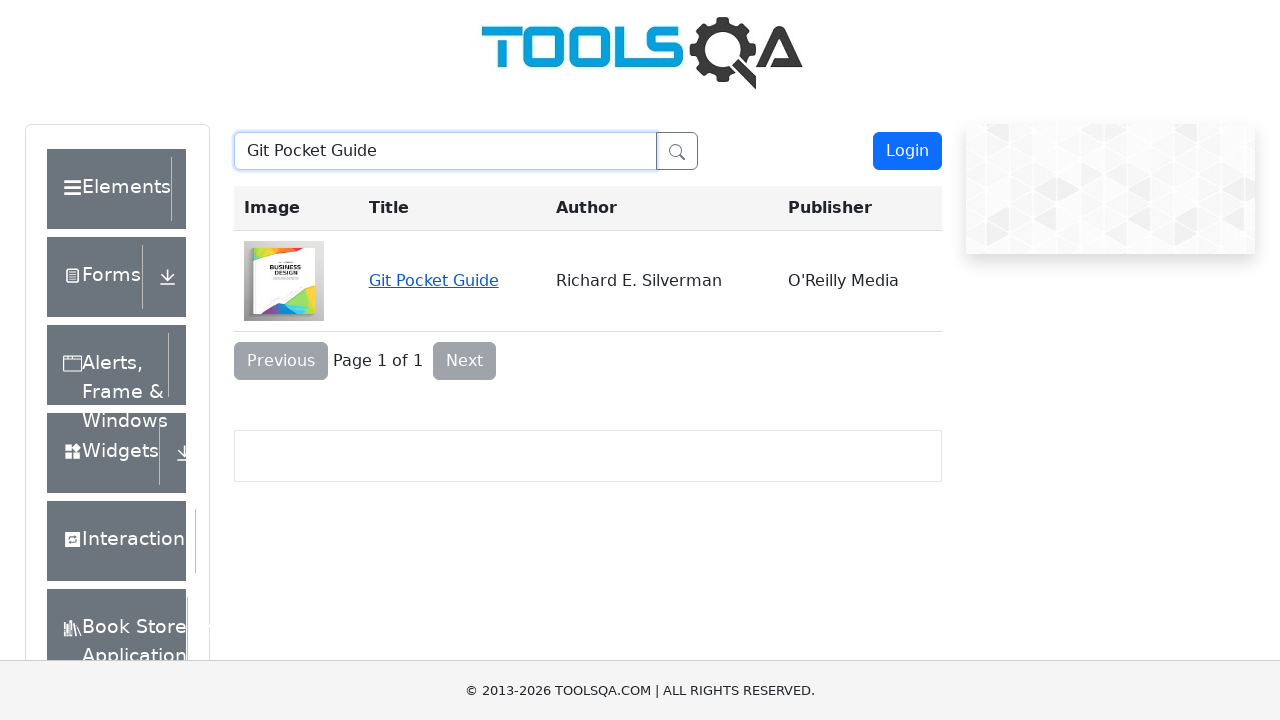

Book details page loaded and profile wrapper visible
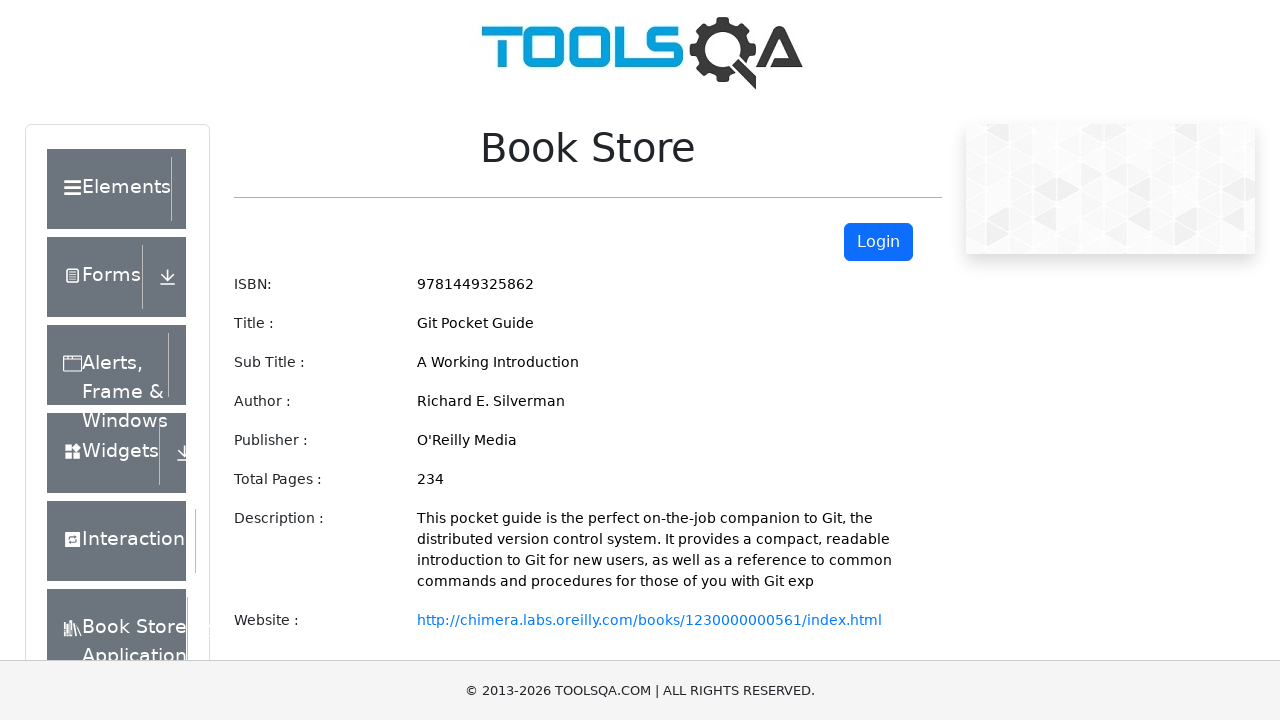

Clicked 'Back To Book Store' button at (337, 360) on button:has-text('Back To Book Store')
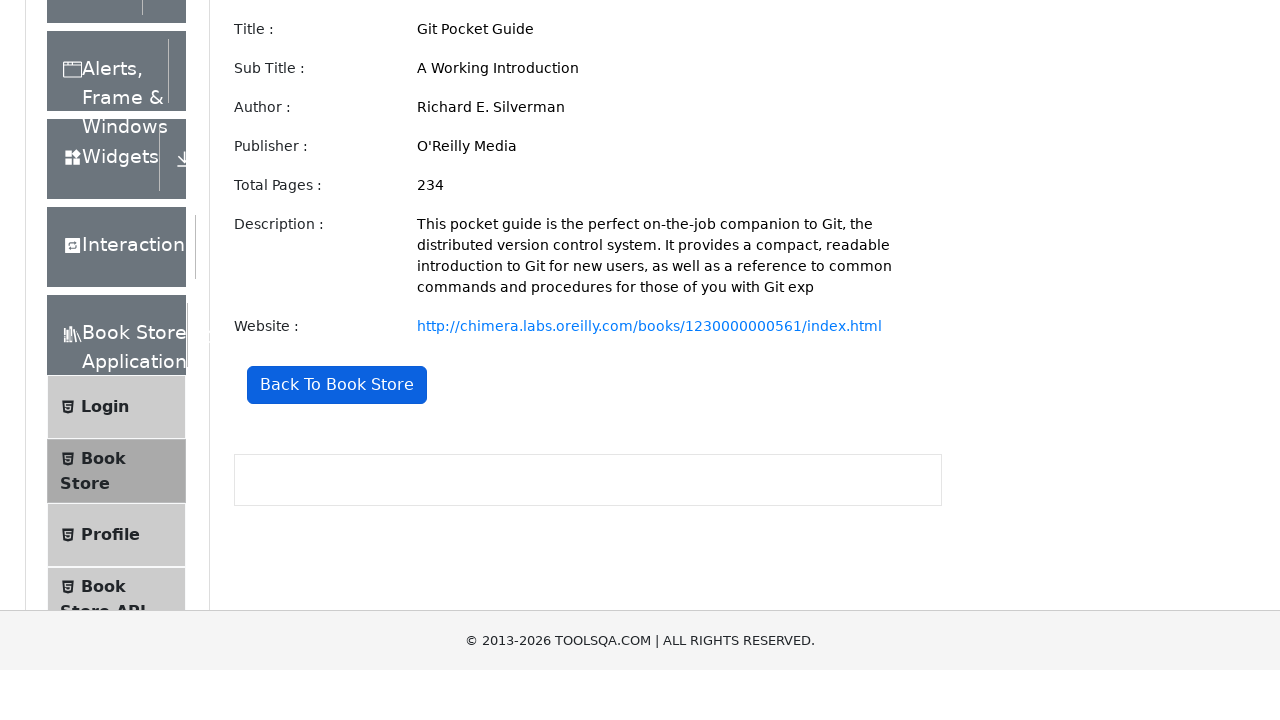

Successfully navigated back to books listing page at https://demoqa.com/books
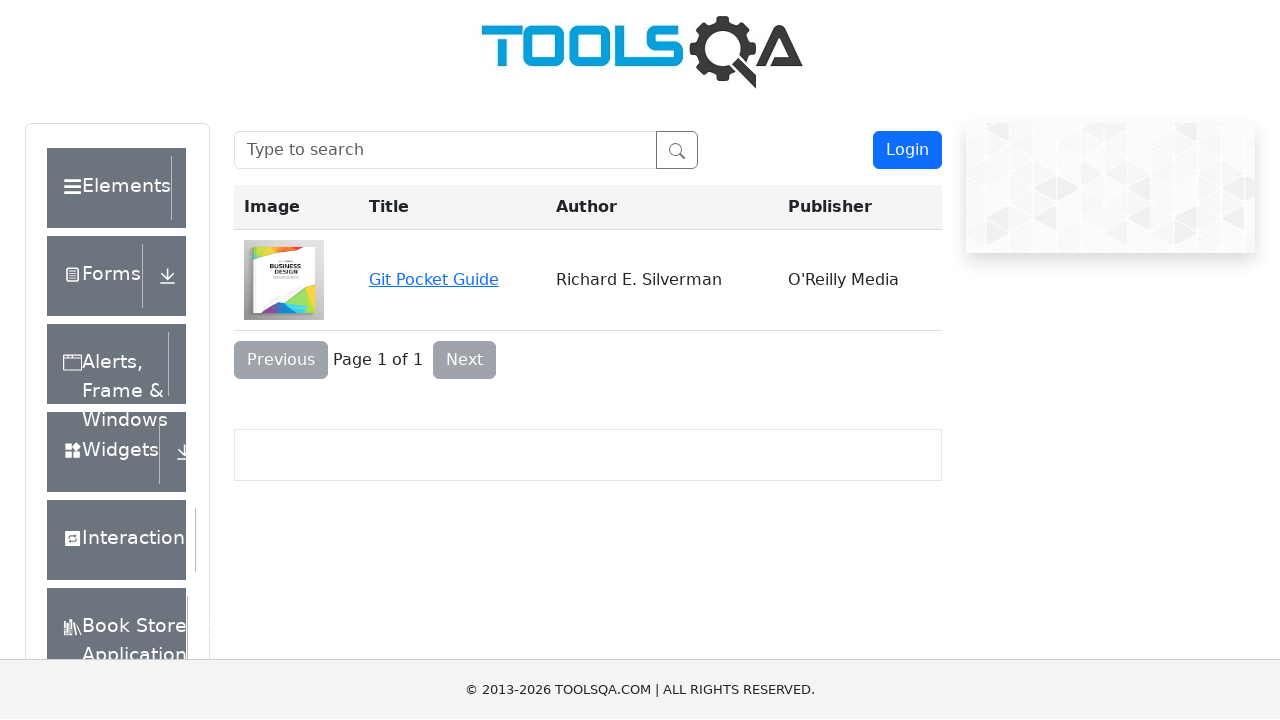

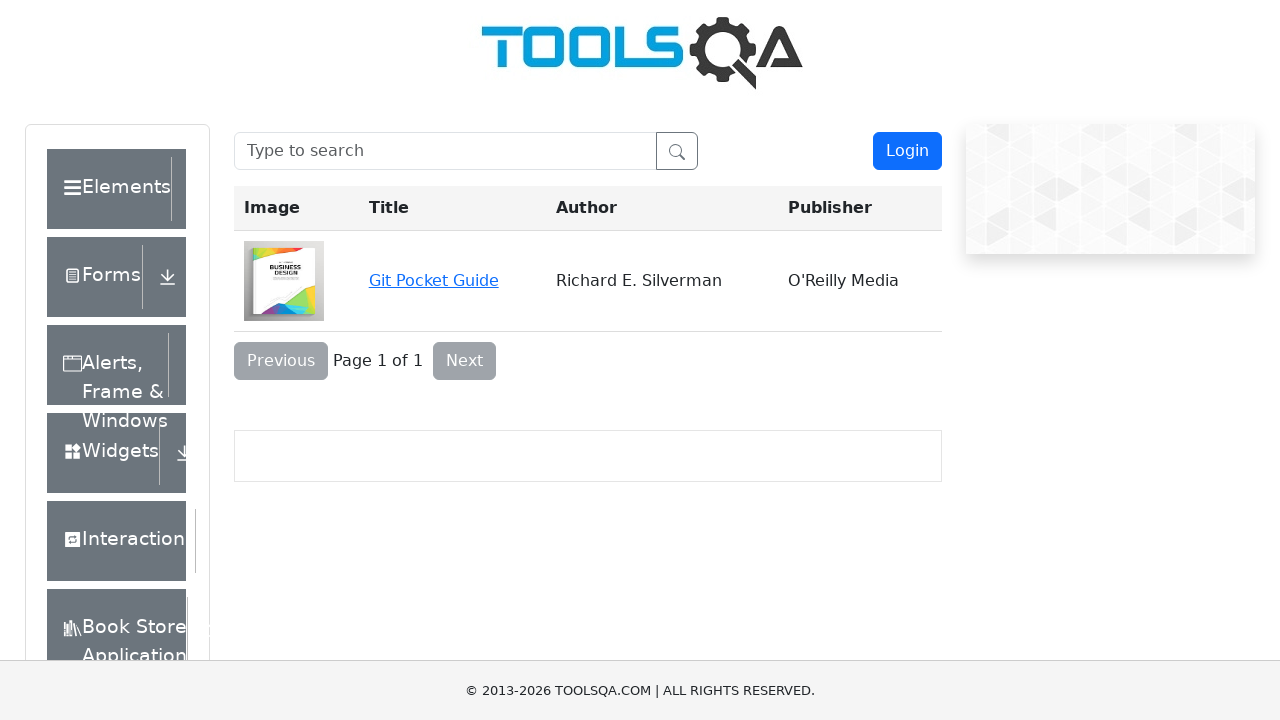